Clicks a button to generate an alert box and accepts it

Starting URL: https://artoftesting.com/sampleSiteForSelenium

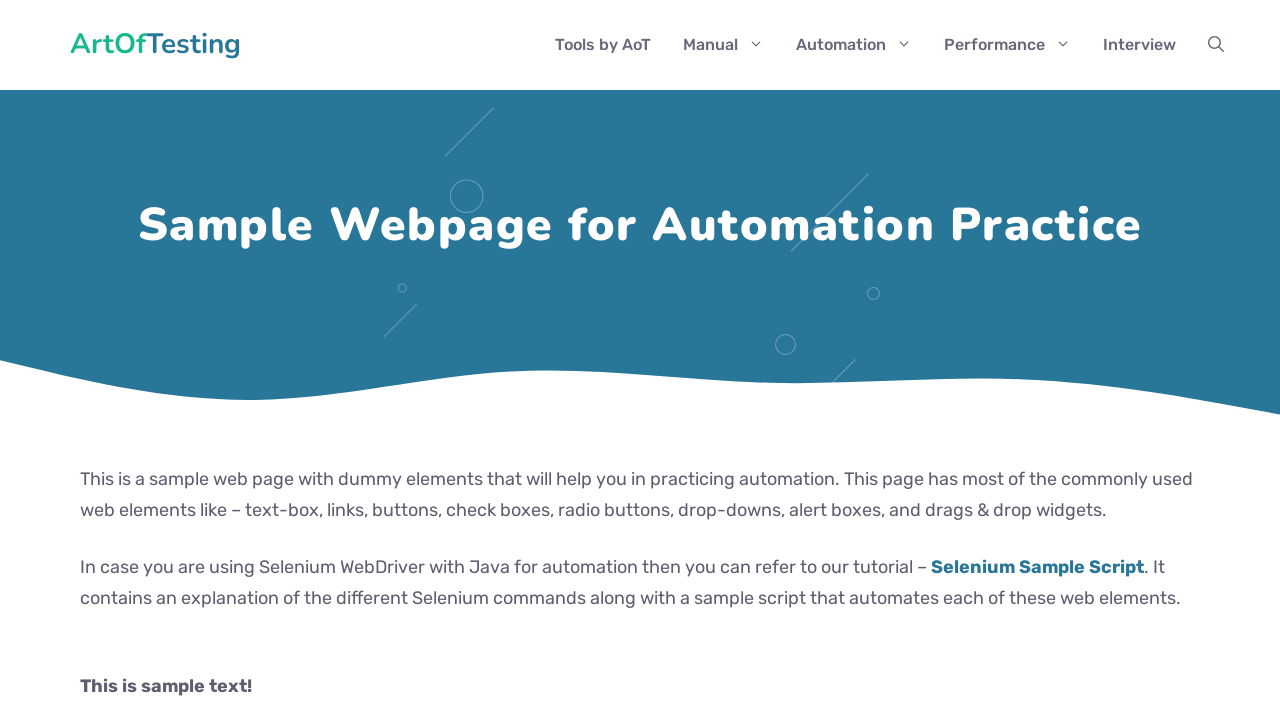

Set up dialog handler to accept alerts
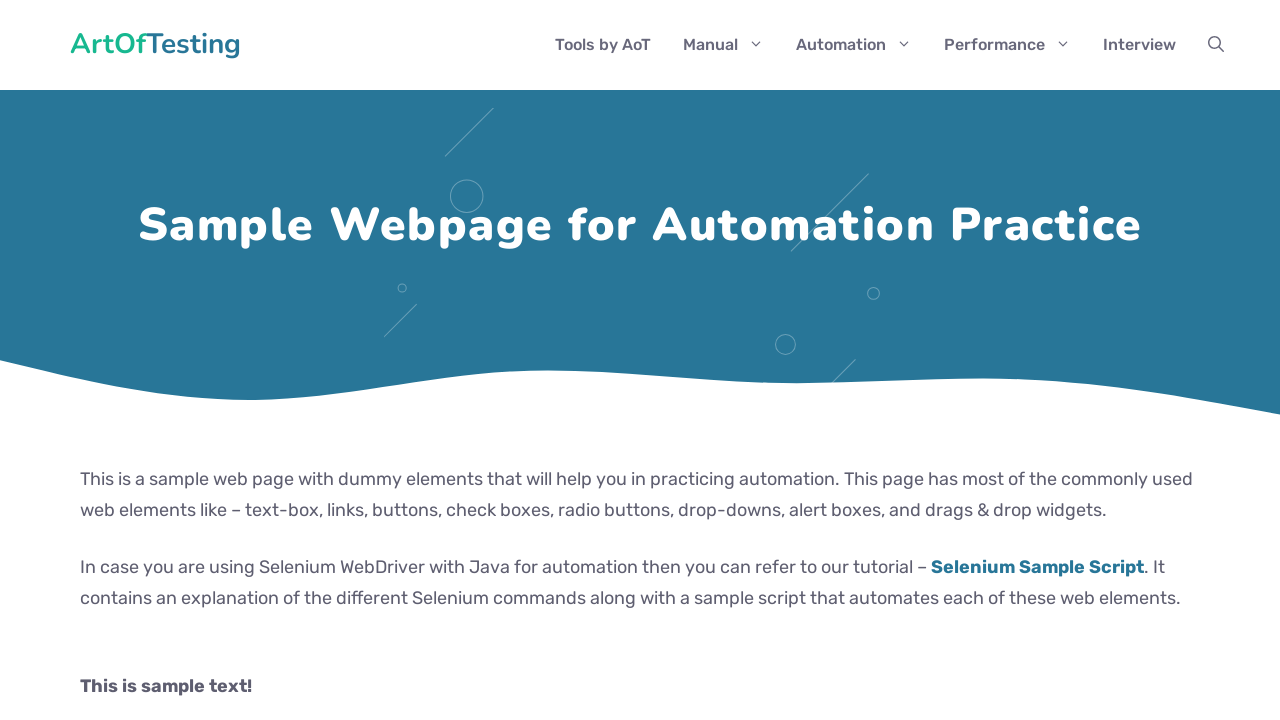

Clicked 'Generate Alert Box' button at (180, 361) on xpath=//button[text()='Generate Alert Box']
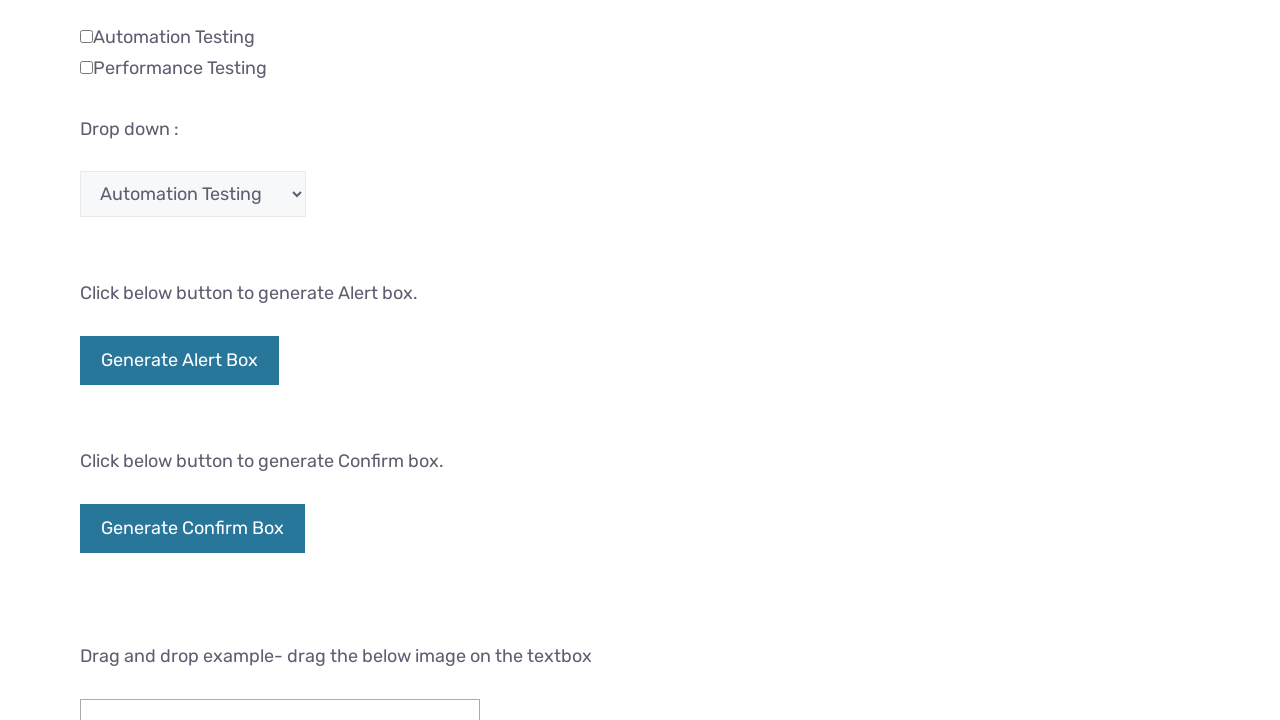

Scrolled down by 150 pixels
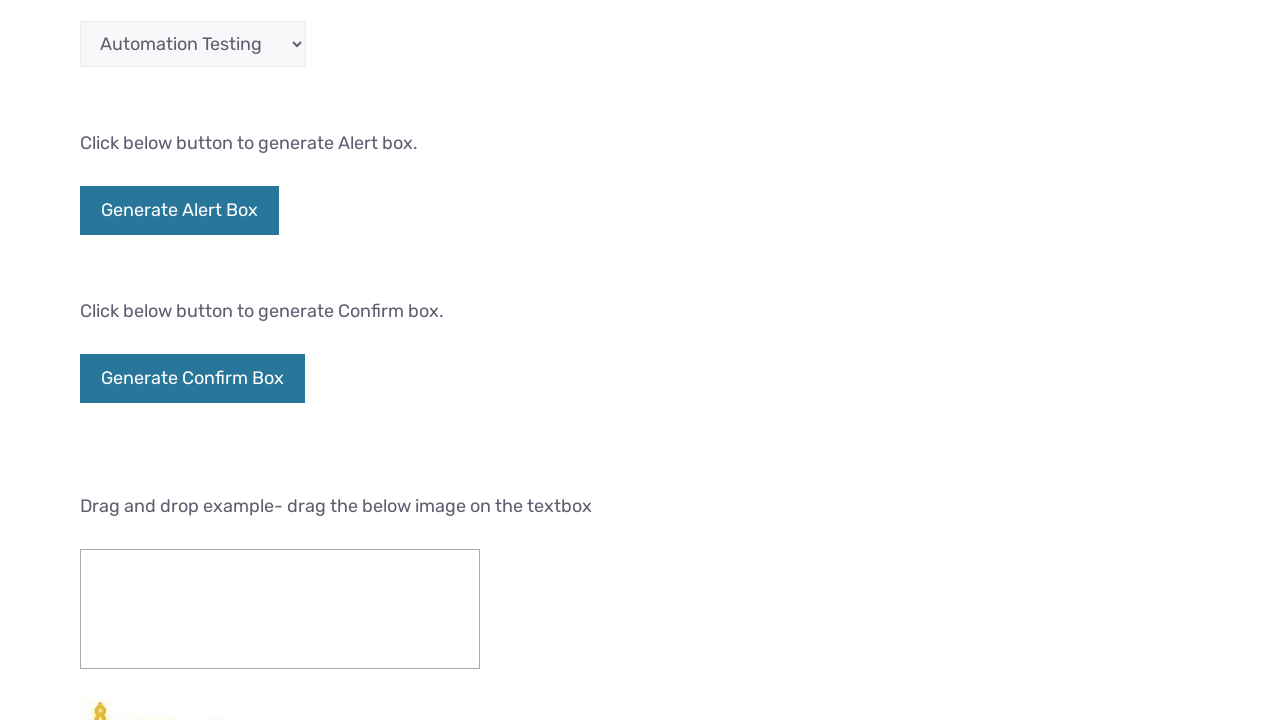

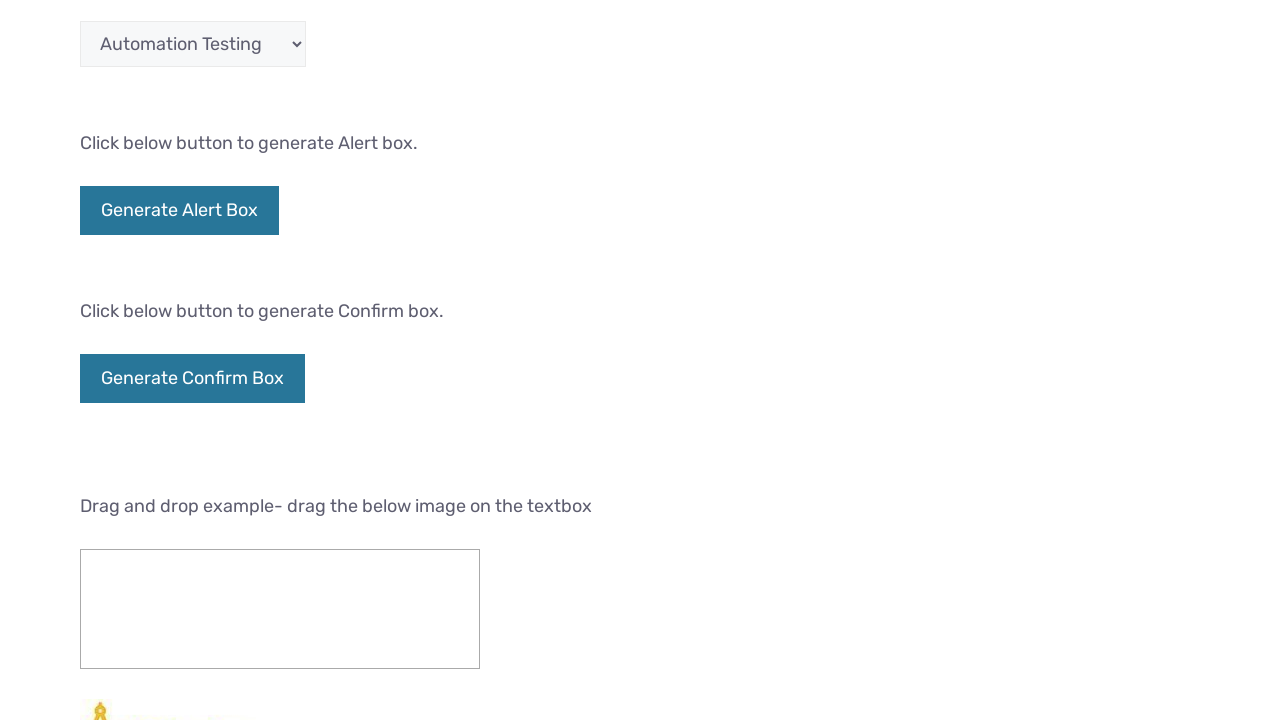